Navigates to a GitHub user profile page to view their public profile information

Starting URL: https://github.com/tahapek5454

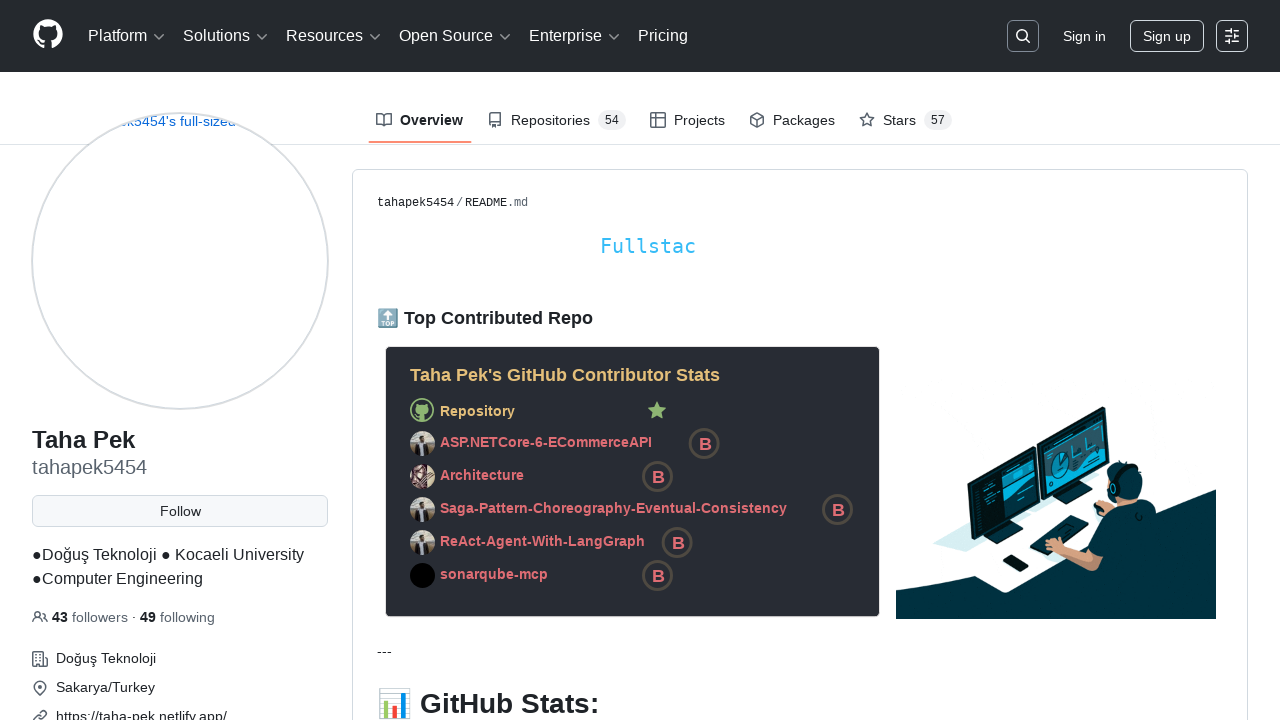

Waited for GitHub profile container to load
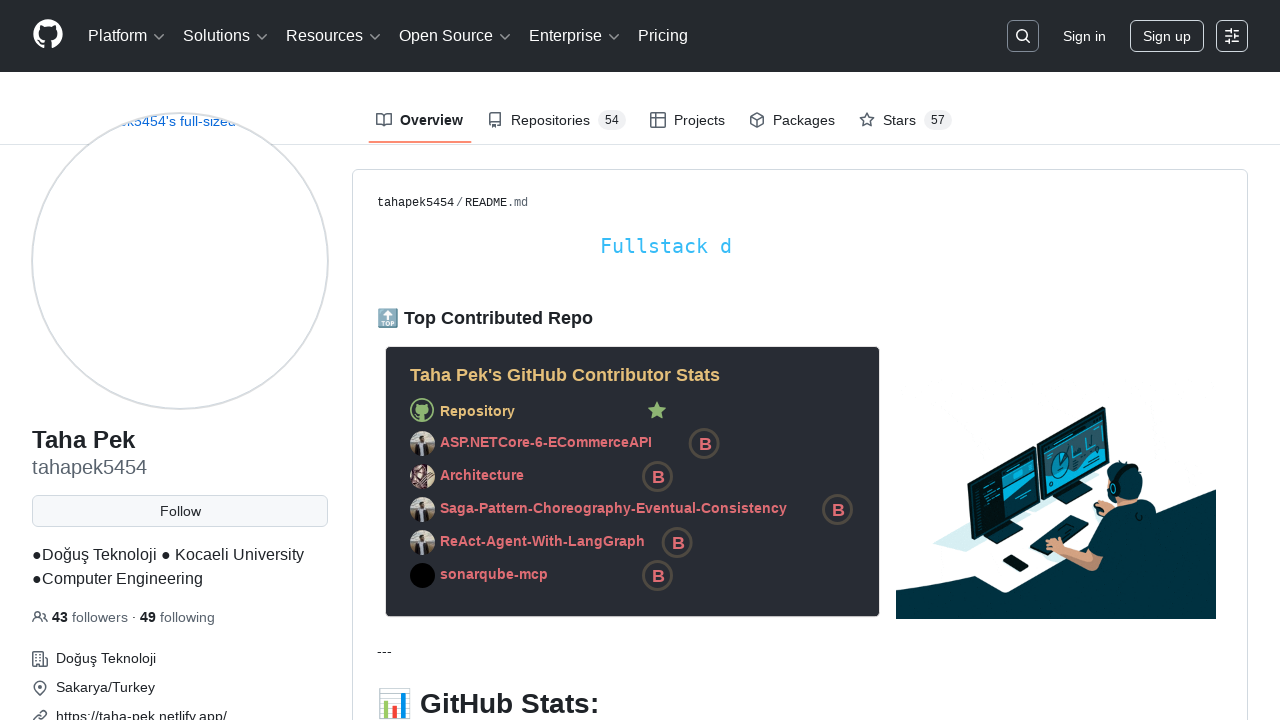

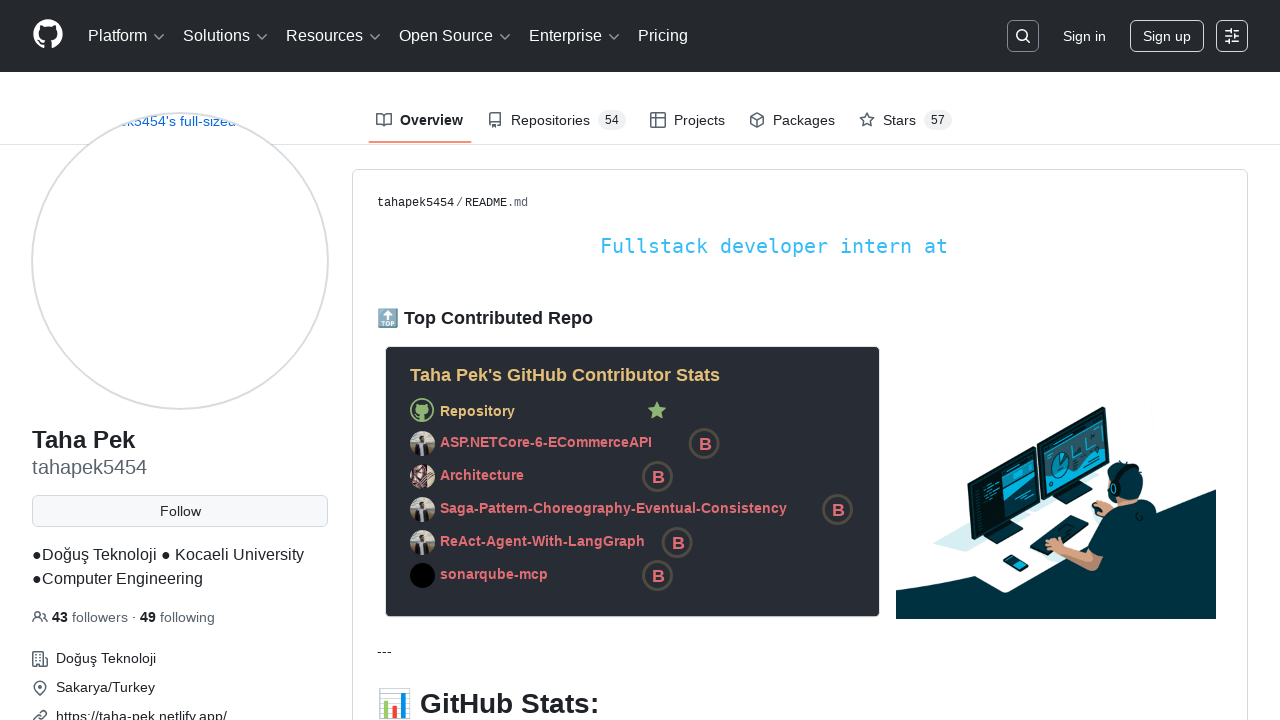